Tests the mortgage calculator's advanced options by expanding the options section and selecting start month and year from dropdown menus

Starting URL: https://www.mlcalc.com

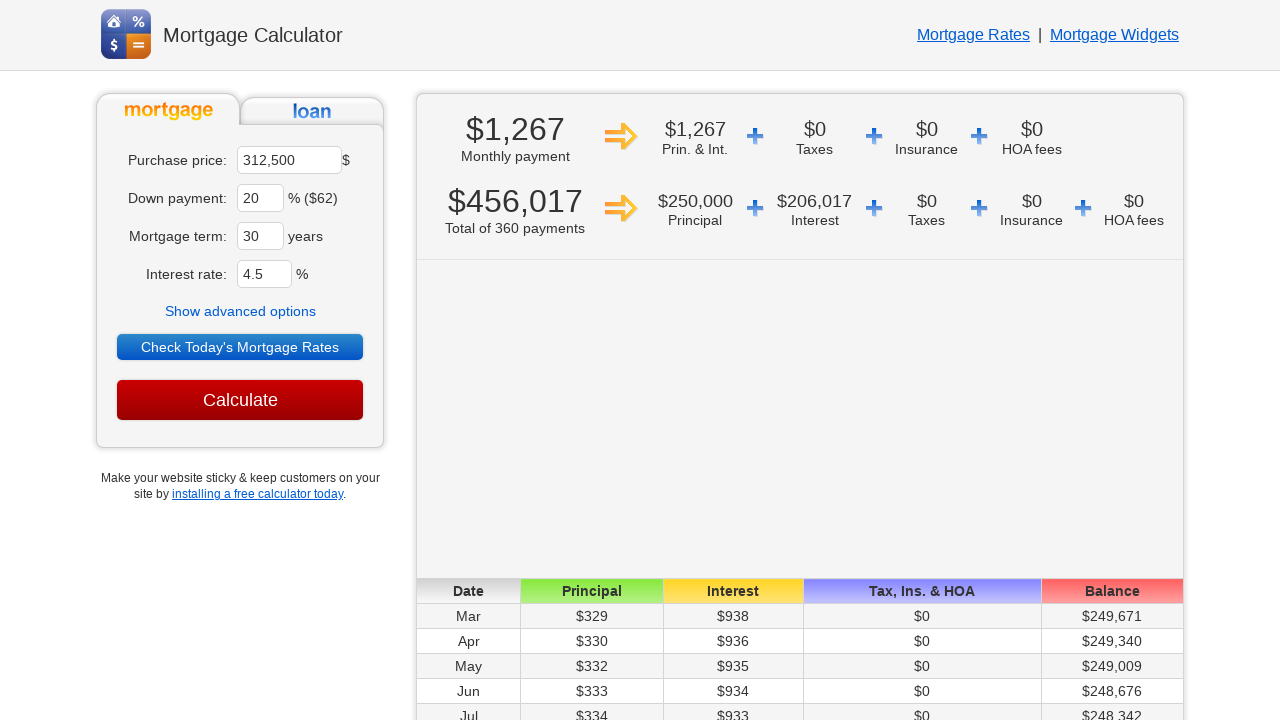

Clicked 'Show advanced options' to expand advanced options section at (240, 311) on text='Show advanced options'
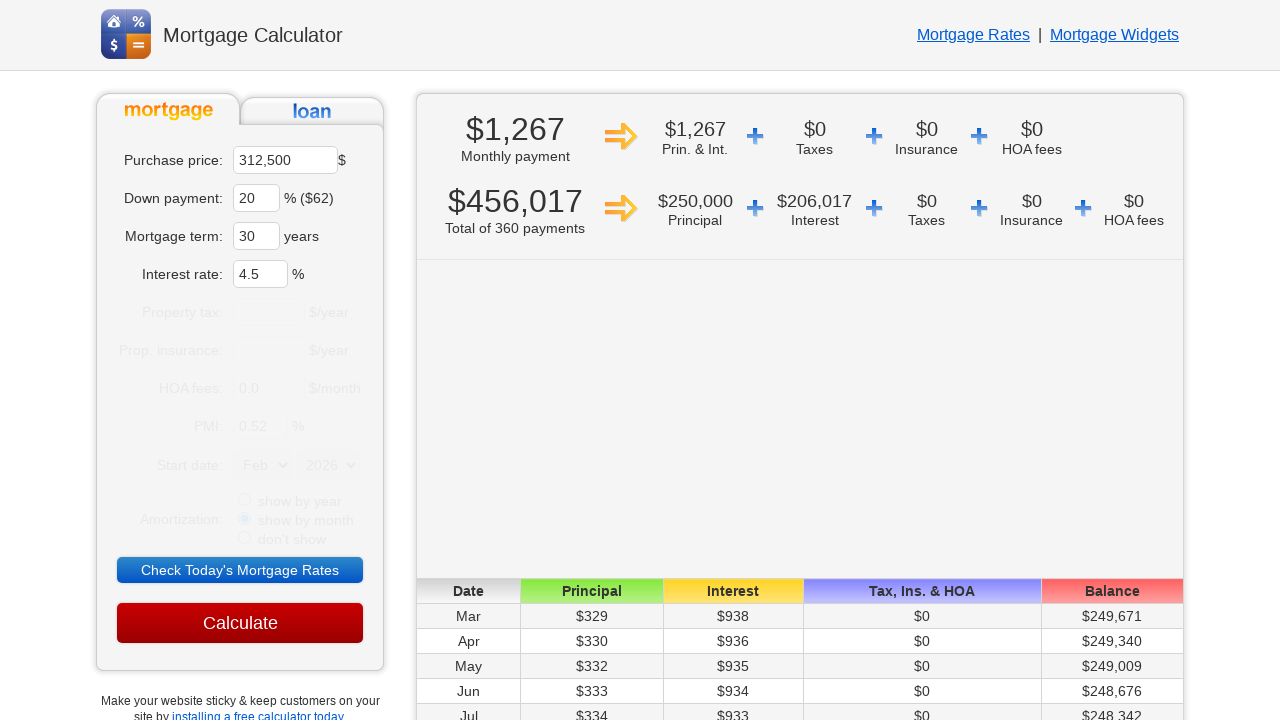

Waited for advanced options to become visible
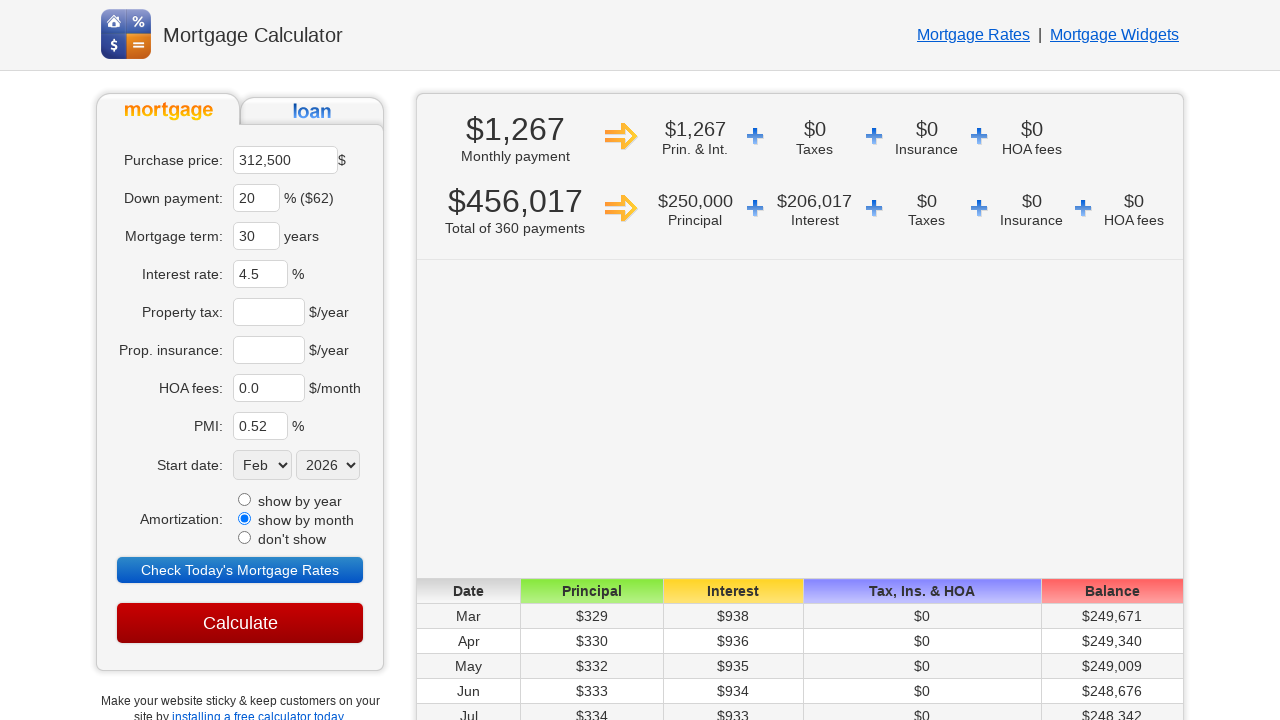

Selected 'Nov' from start month dropdown on select[name='sm']
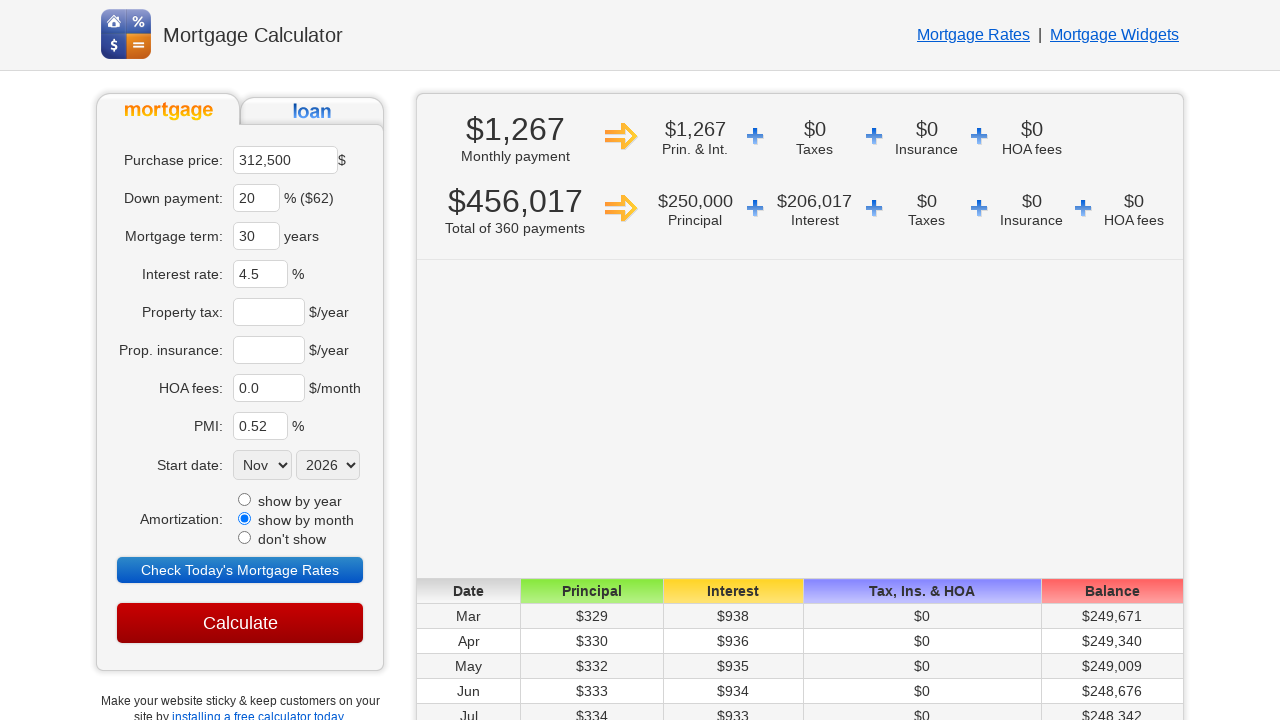

Selected '2023' from start year dropdown on select[name='sy']
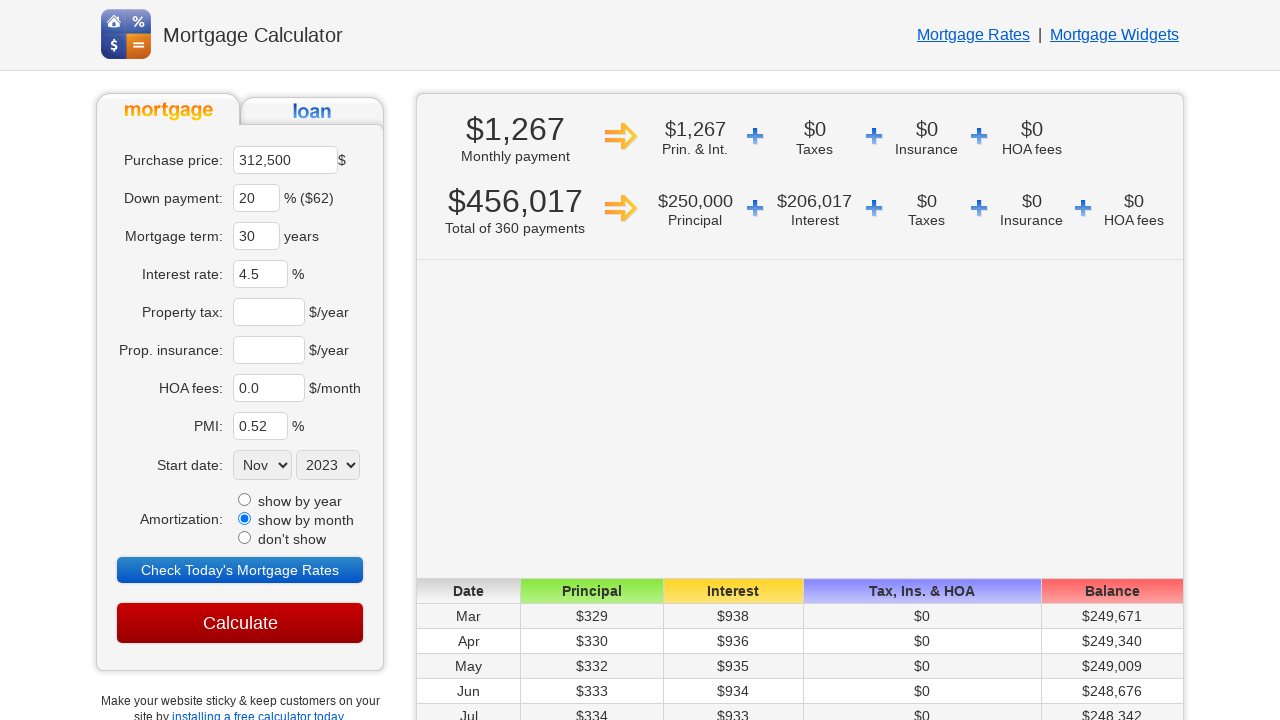

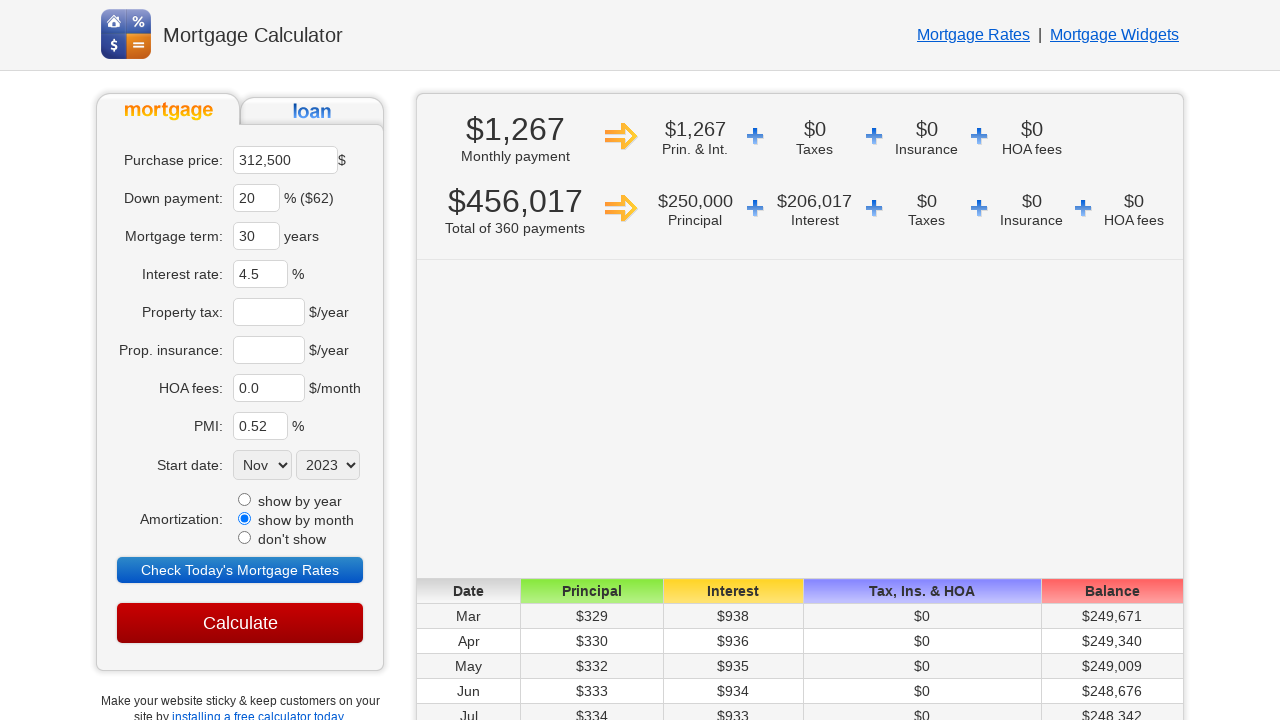